Tests checkbox selection by finding all checkboxes on a demo page and clicking on the one with value "Option-3"

Starting URL: http://syntaxprojects.com/basic-checkbox-demo.php

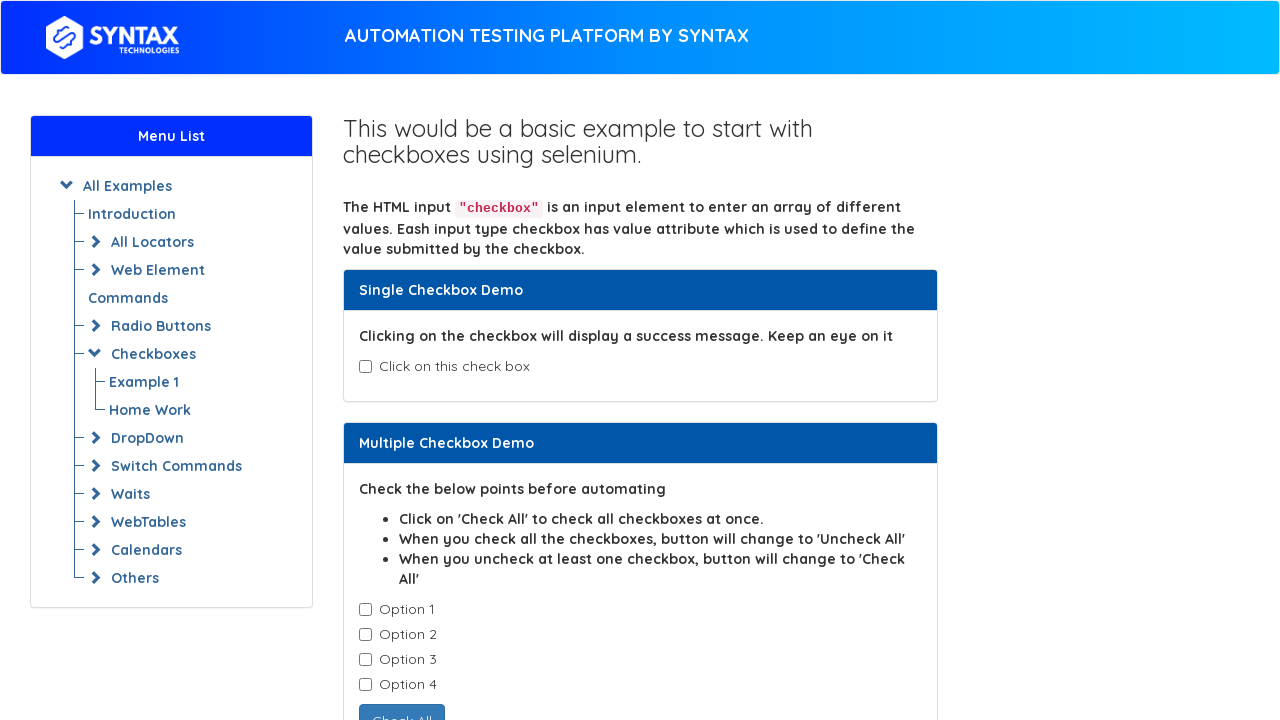

Navigated to checkbox demo page
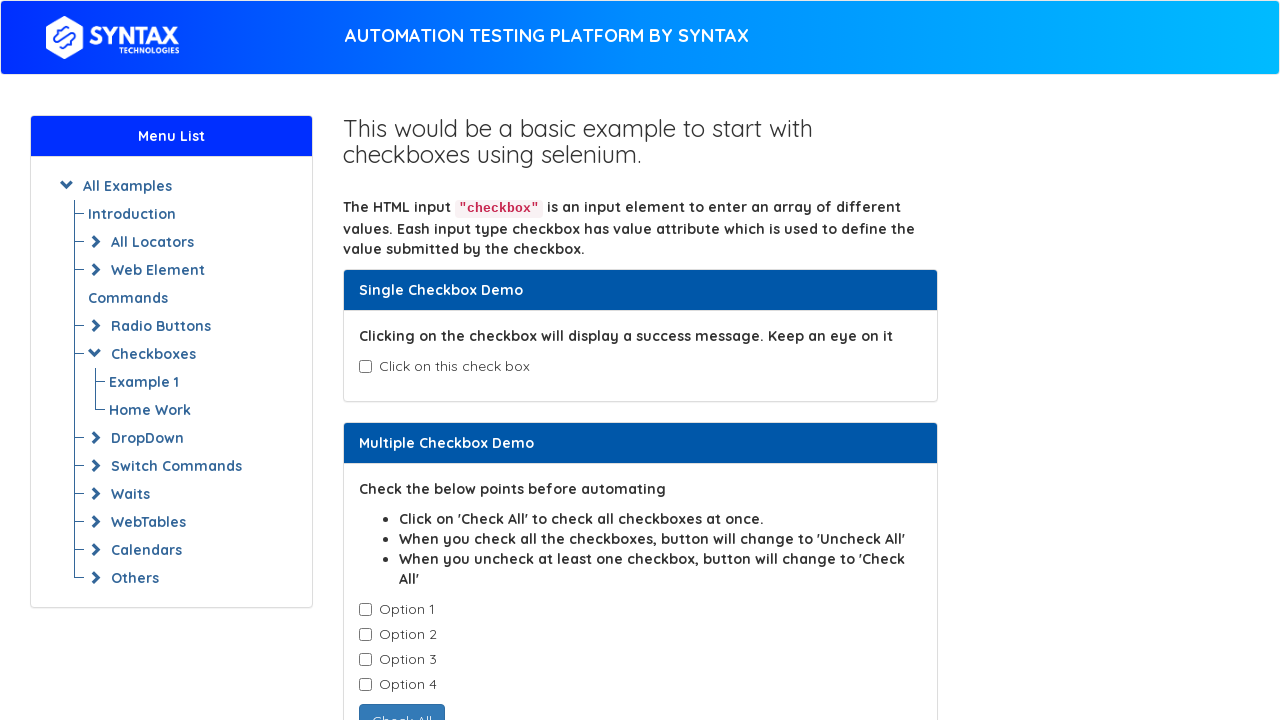

Located all checkboxes with class 'cb1-element'
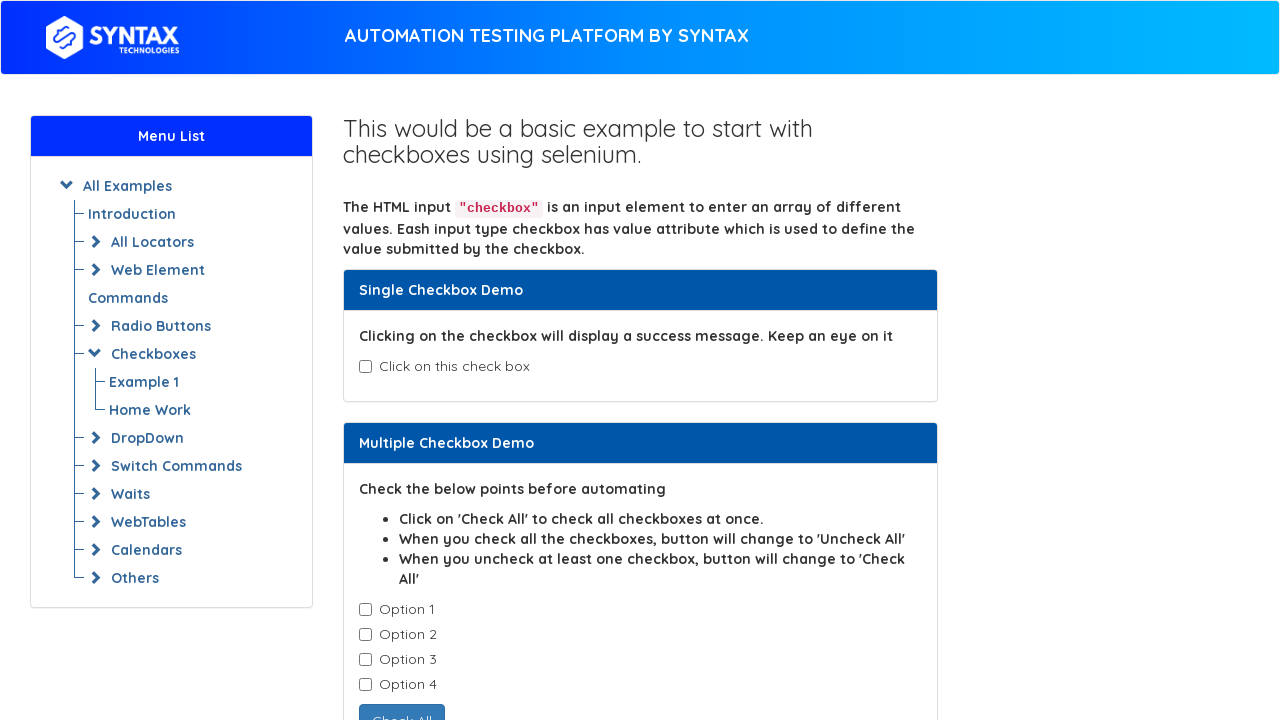

Retrieved checkbox value attribute: Option-1
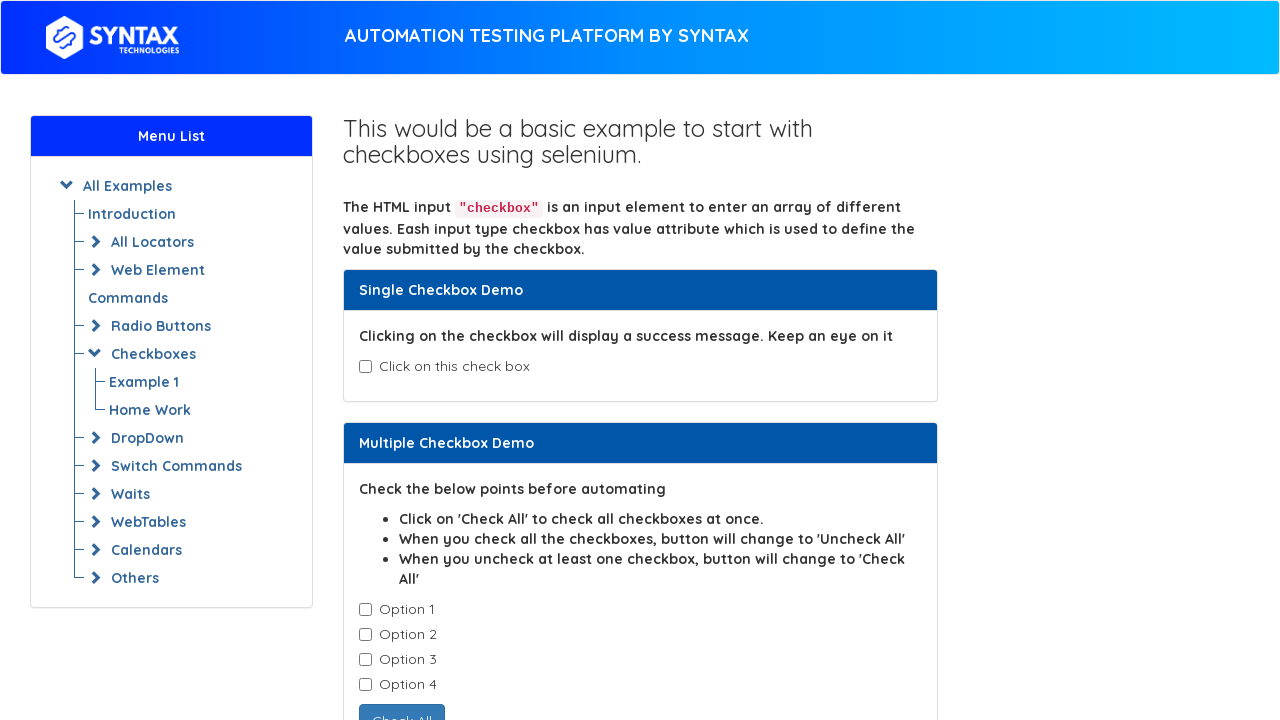

Retrieved checkbox value attribute: Option-2
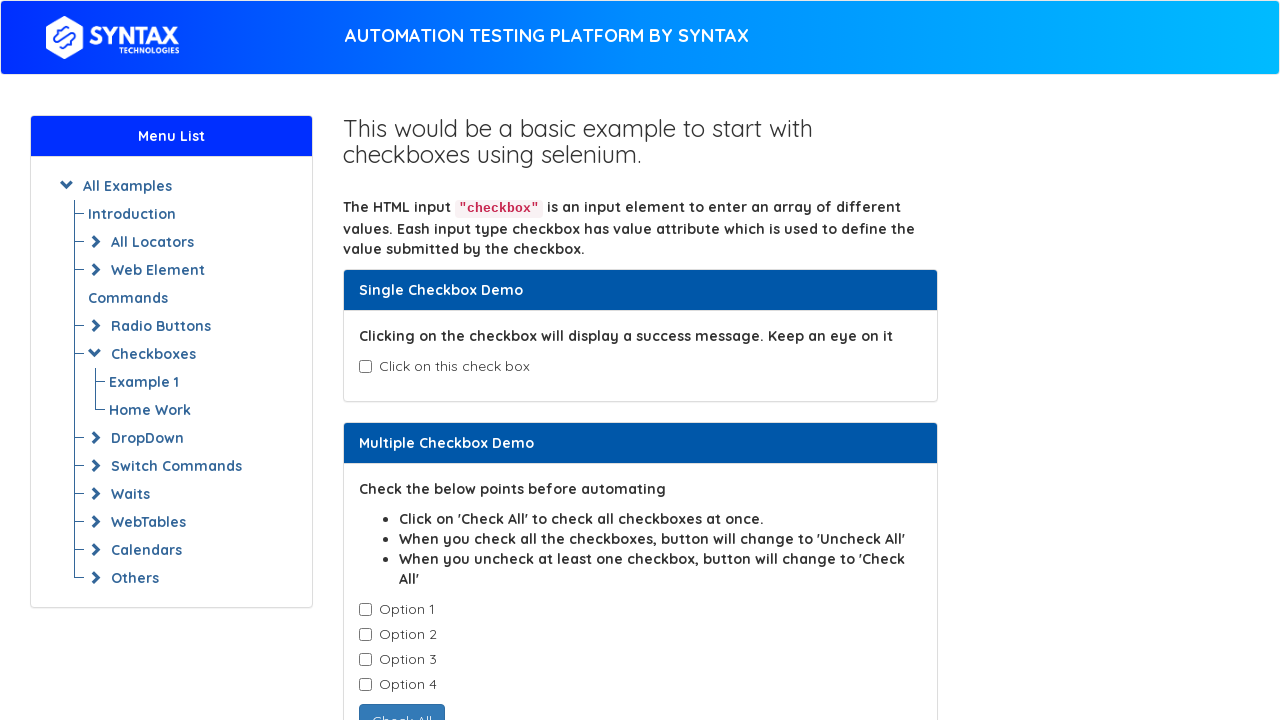

Retrieved checkbox value attribute: Option-3
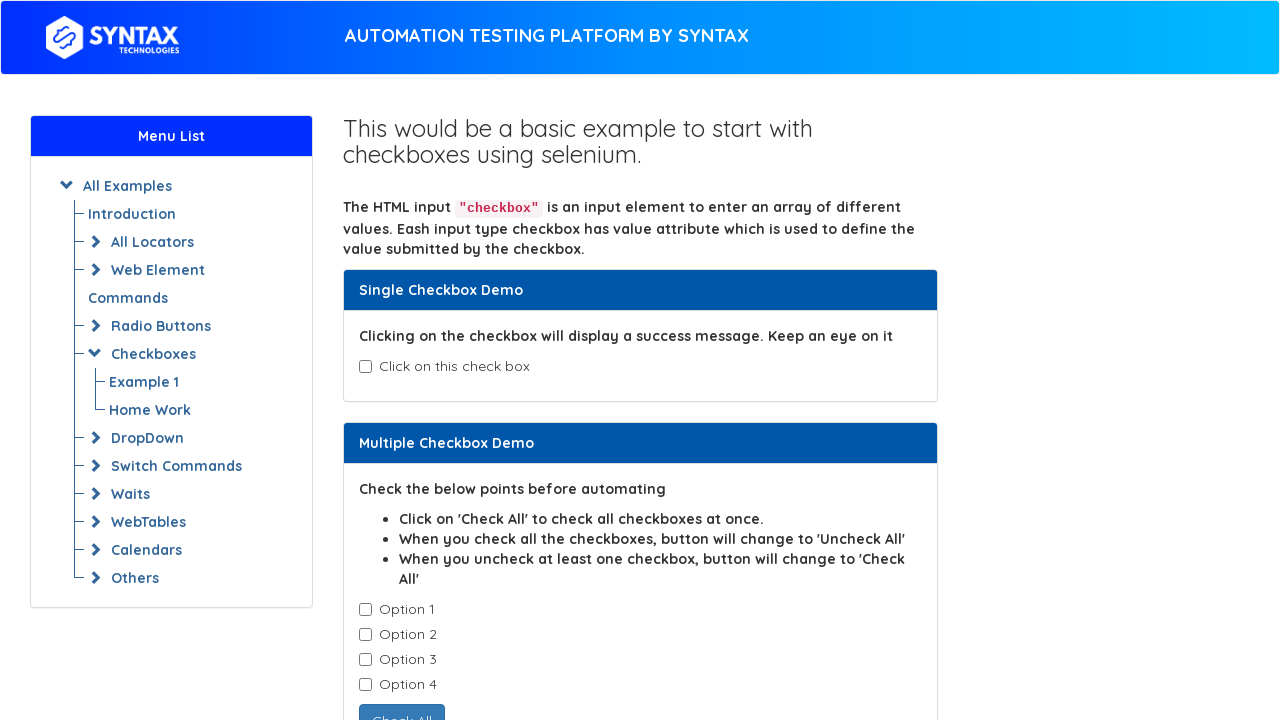

Clicked checkbox with value 'Option-3' at (365, 660) on xpath=//input[@class='cb1-element'] >> nth=2
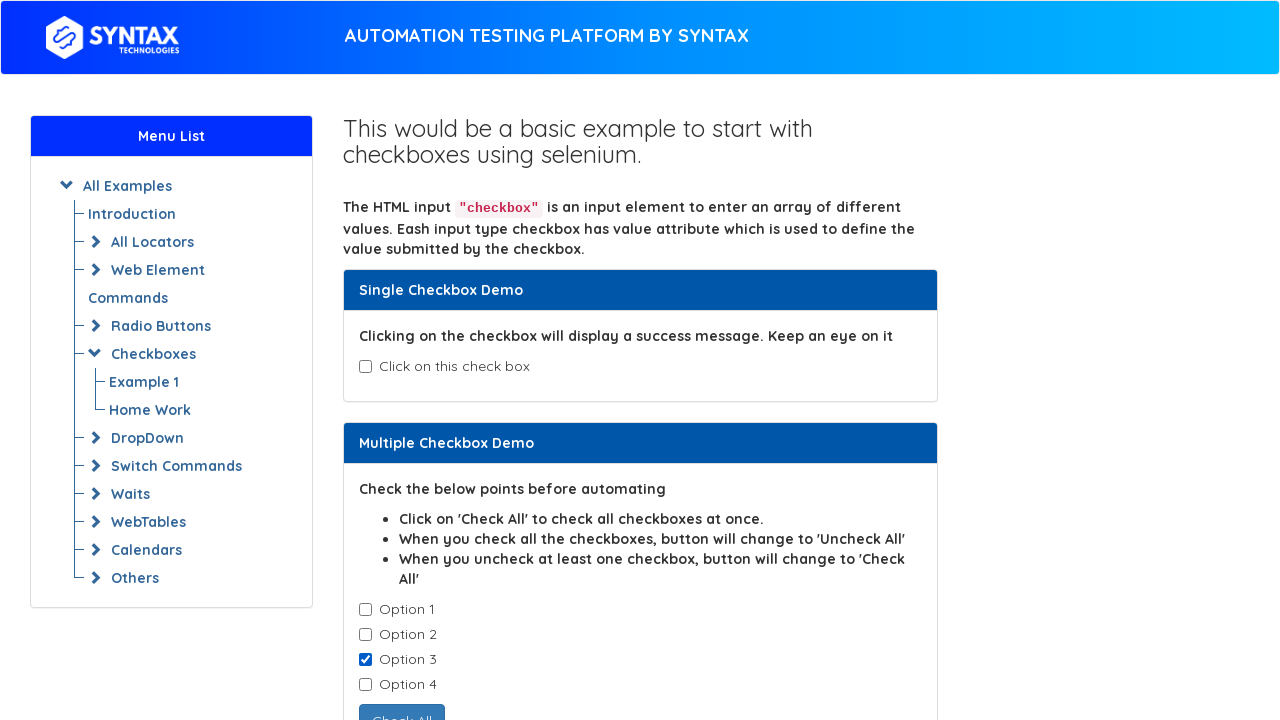

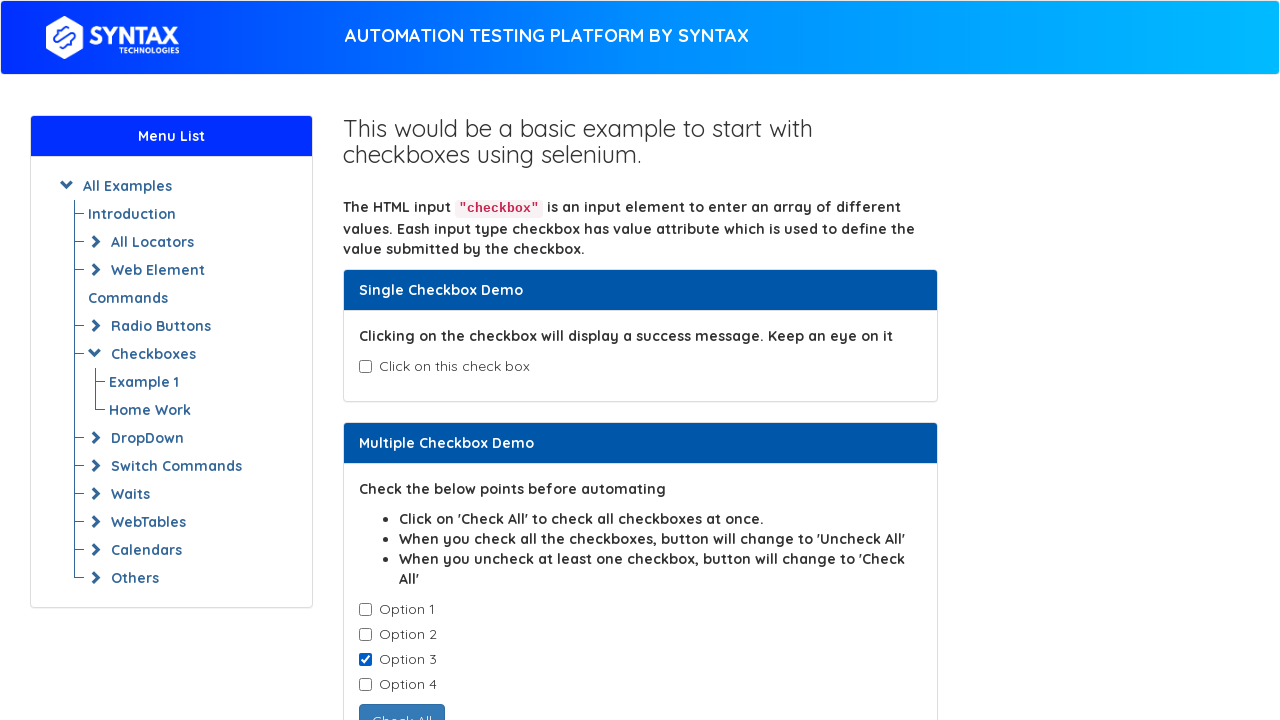